Tests switching between nested iframes (parent and child frames) by navigating to multiple frames tab, entering text in a child frame input field, and returning to the main page to click the home button

Starting URL: http://demo.automationtesting.in/Frames.html

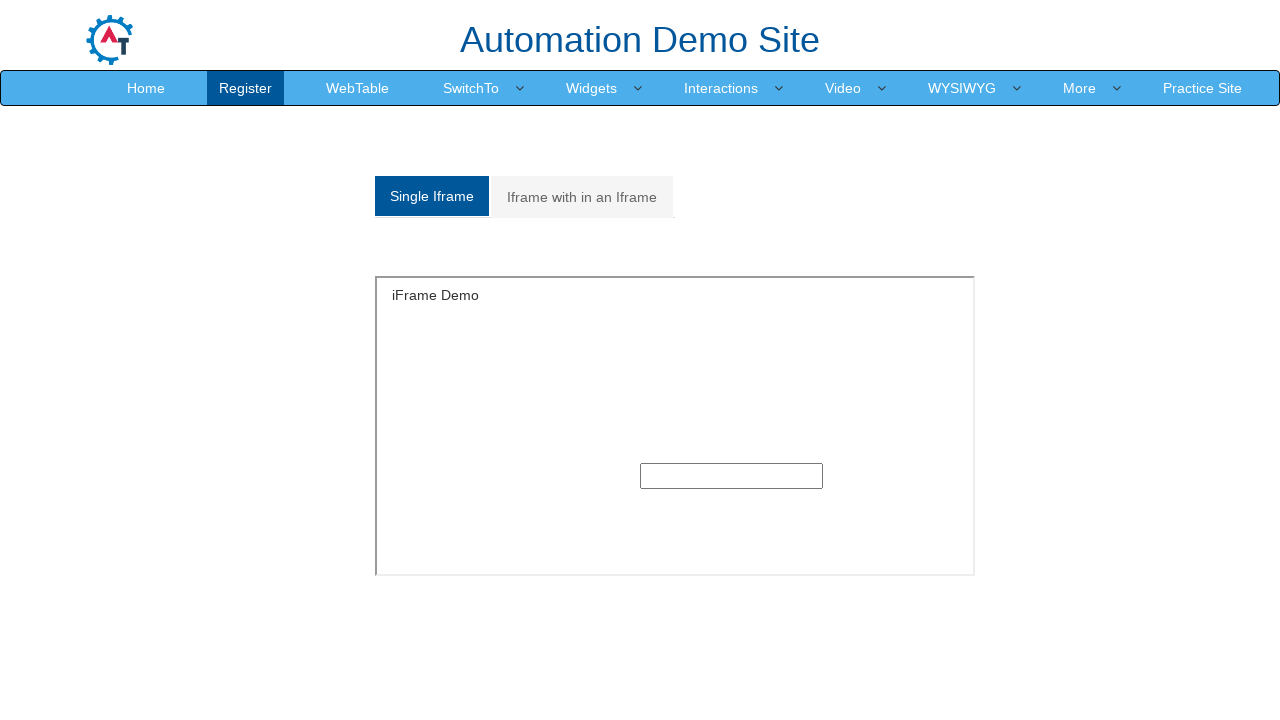

Clicked on Multiple Frames tab at (582, 197) on xpath=//a[@href='#Multiple']
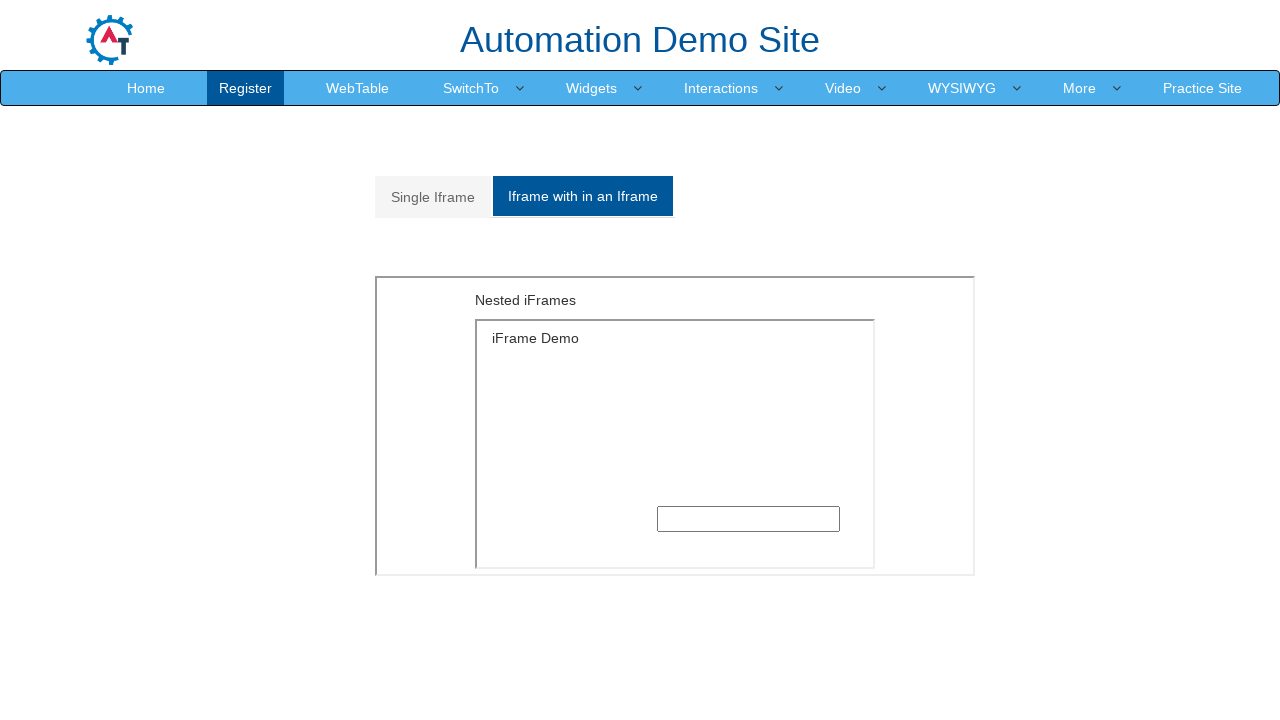

Waited for frames to load
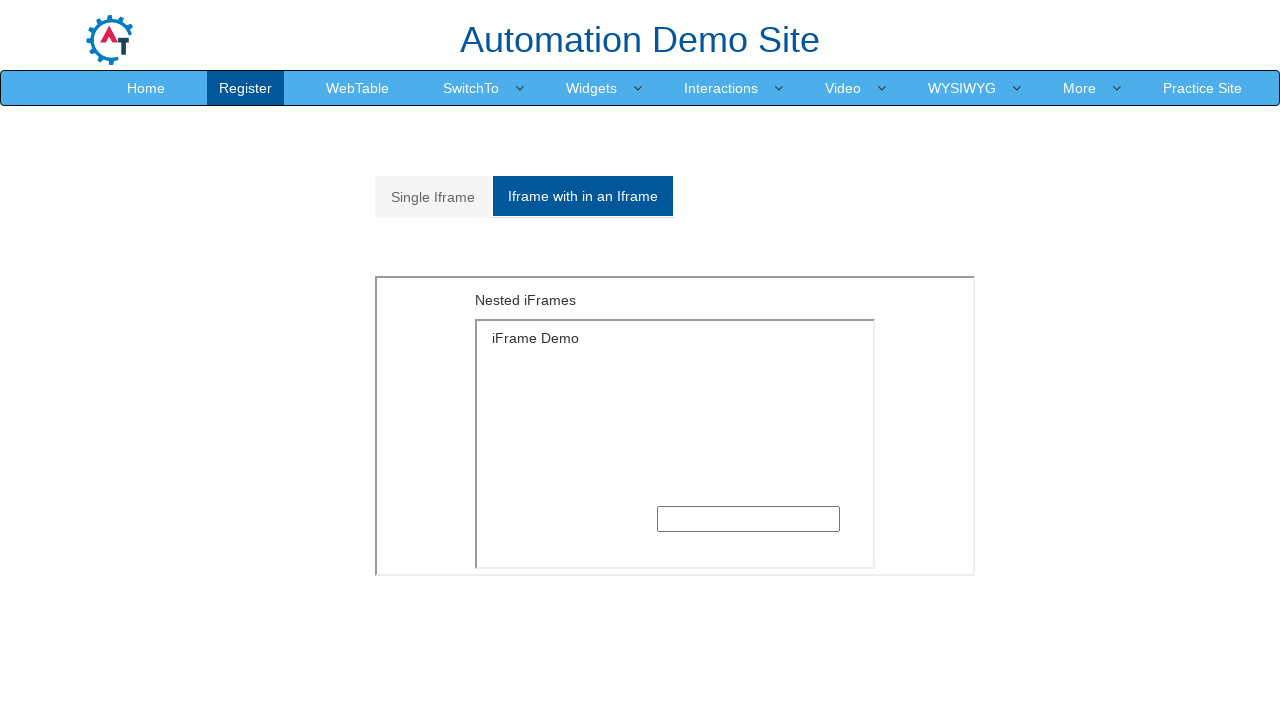

Located parent iframe with src='MultipleFrames.html'
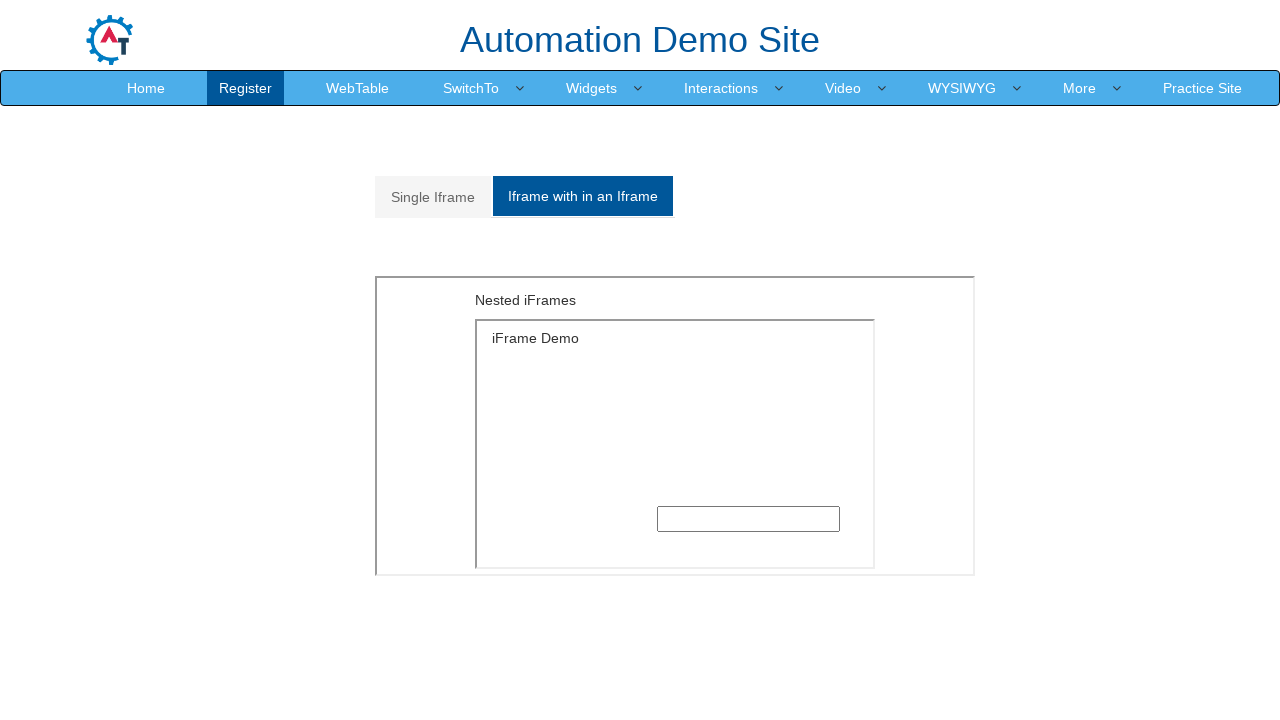

Located first child iframe within parent frame
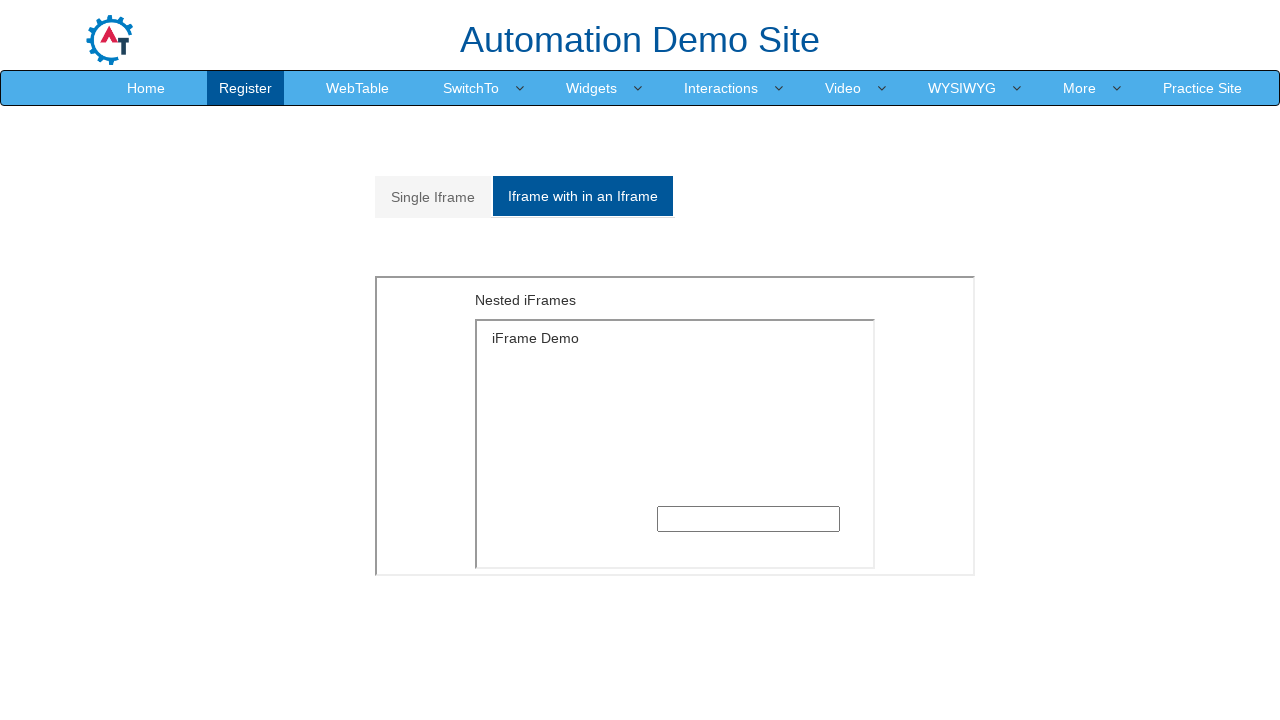

Entered 'Hello friends' in text input field of child frame on xpath=//iframe[@src='MultipleFrames.html'] >> internal:control=enter-frame >> if
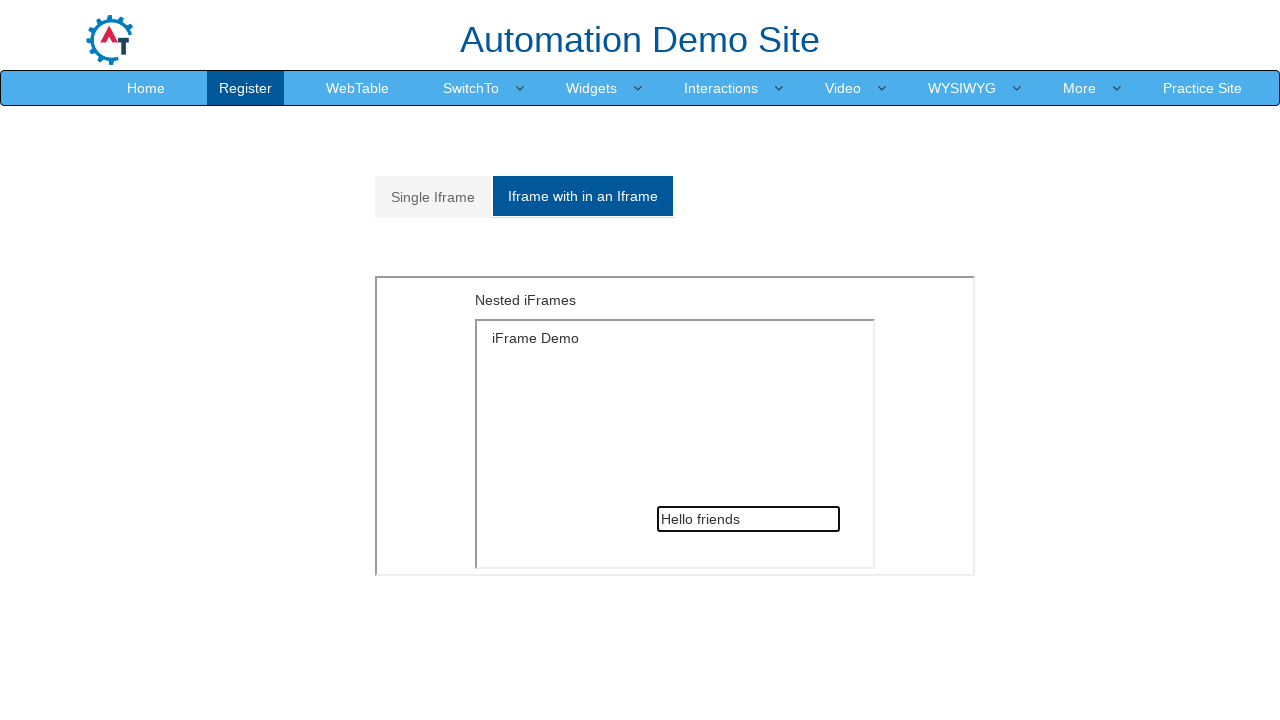

Clicked home button to navigate back to main page at (146, 88) on xpath=//a[@href='Index.html']
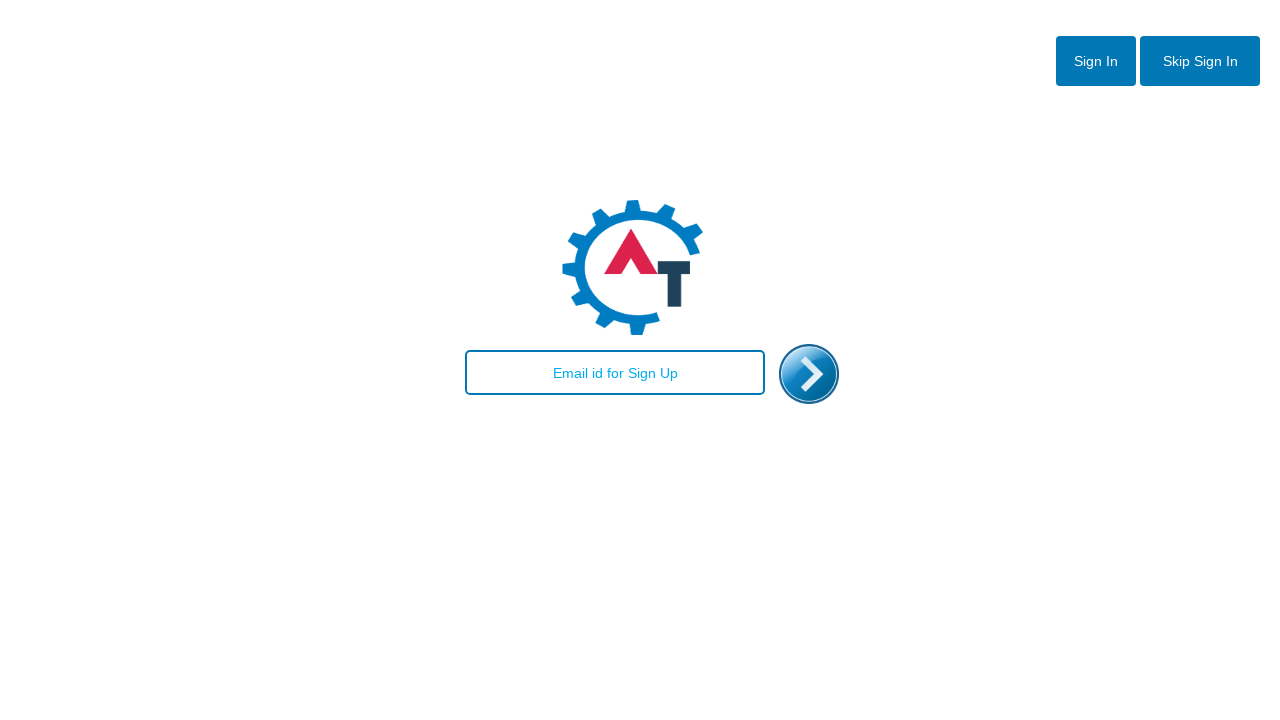

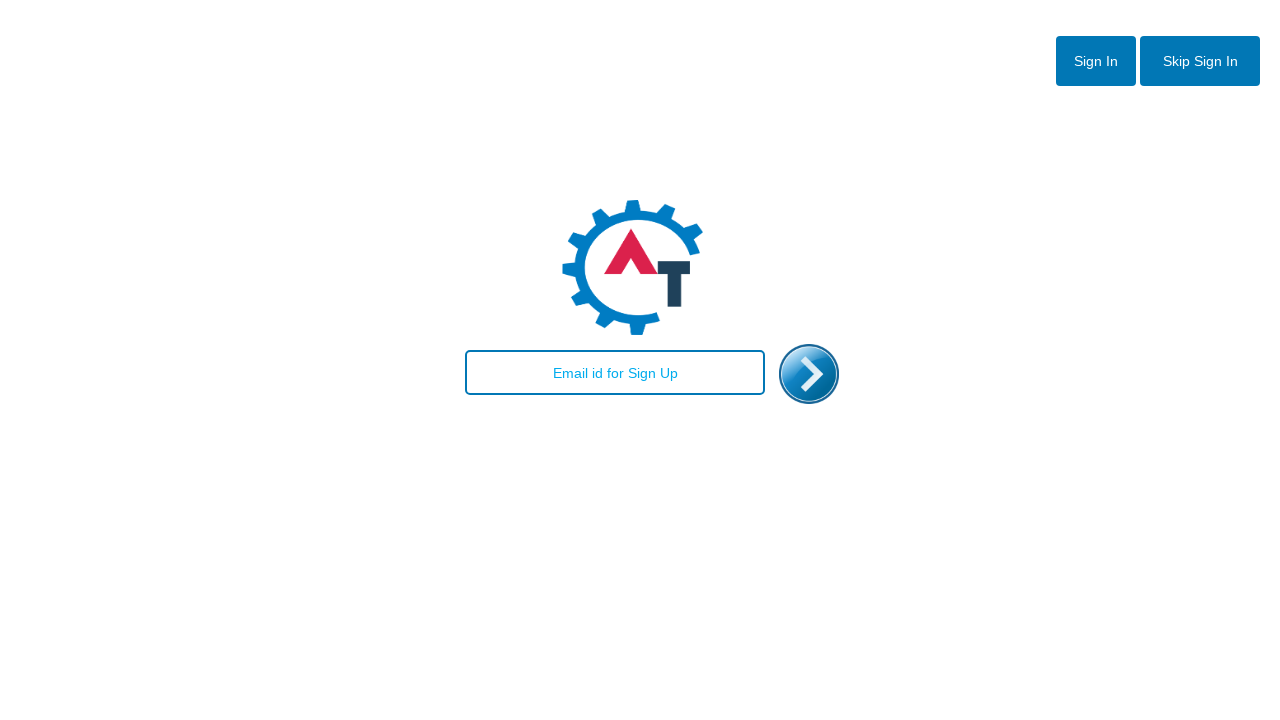